Tests interaction with a country dropdown on a dependent dropdown demo page by locating the dropdown element and verifying its options are accessible

Starting URL: https://phppot.com/demo/jquery-dependent-dropdown-list-countries-and-states/

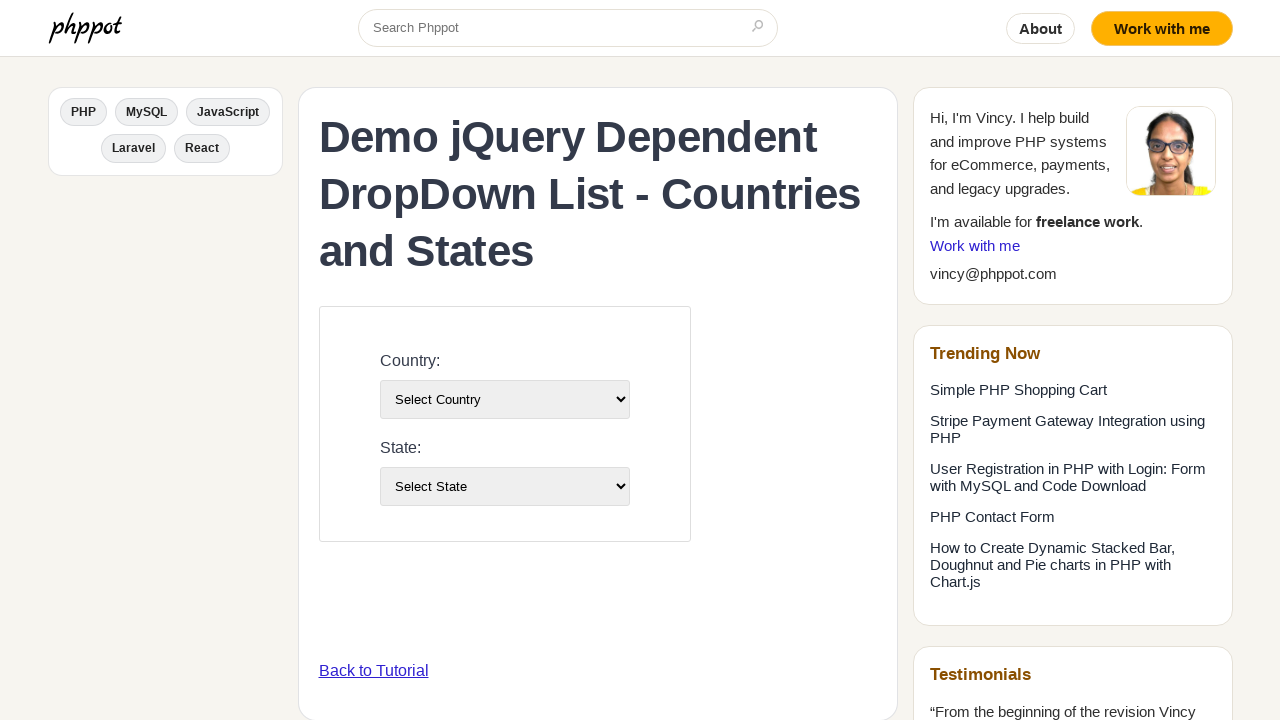

Country dropdown element is visible
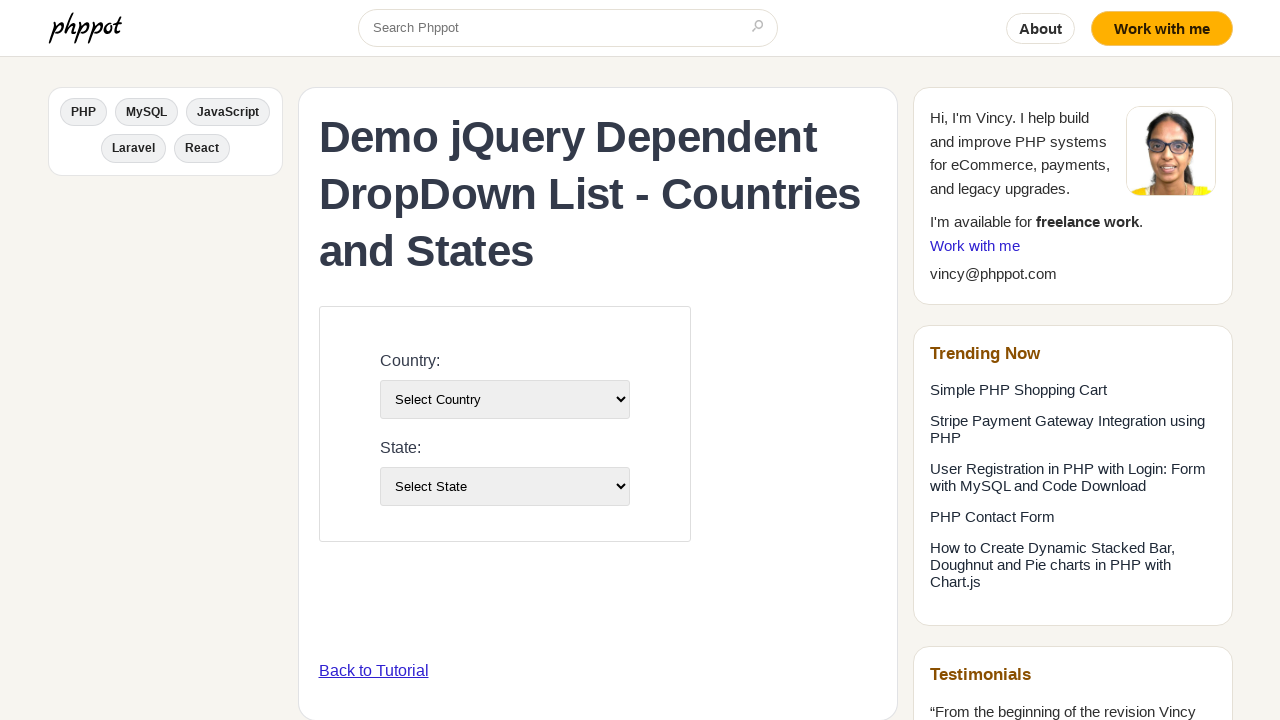

Selected 'USA' from country dropdown on #country-list
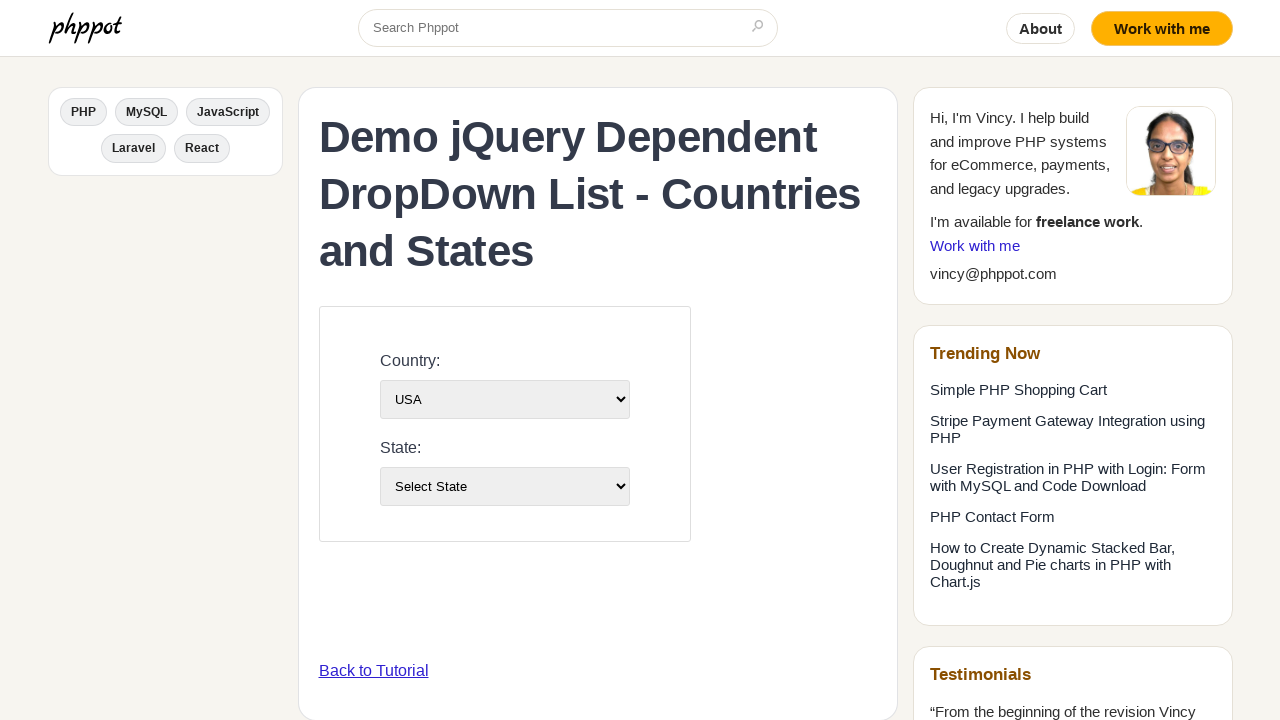

State dropdown updated after country selection
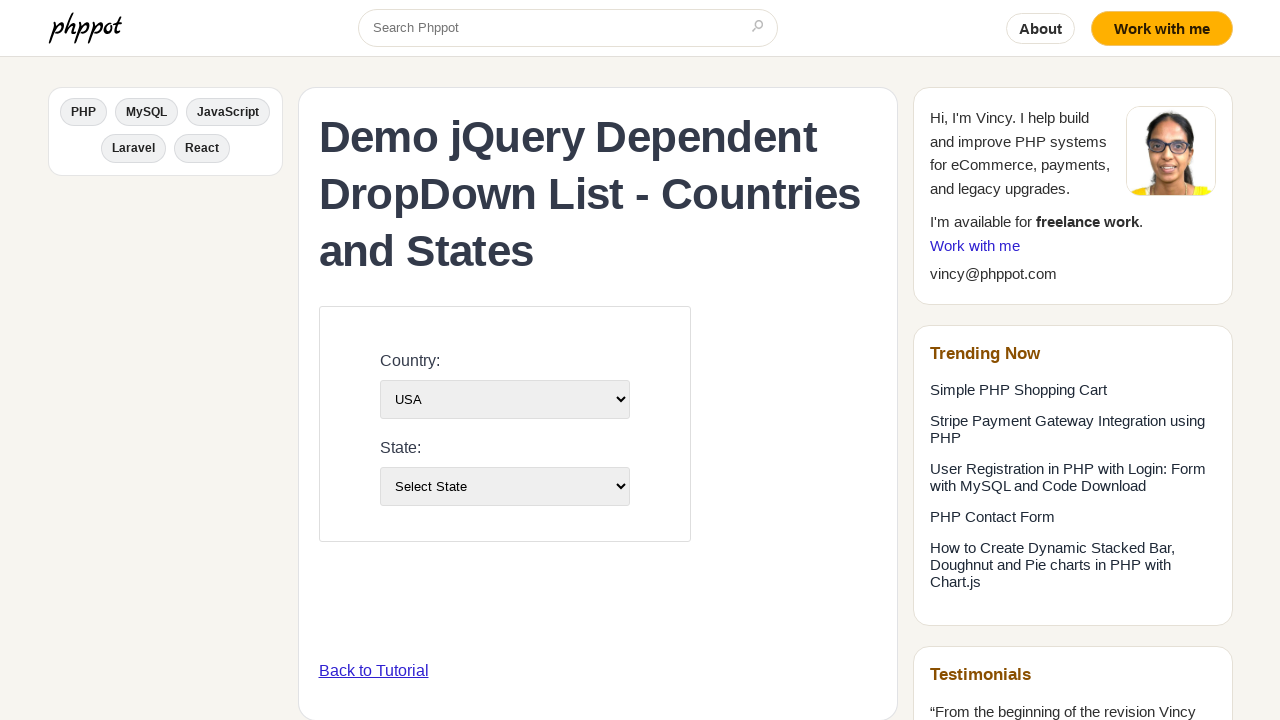

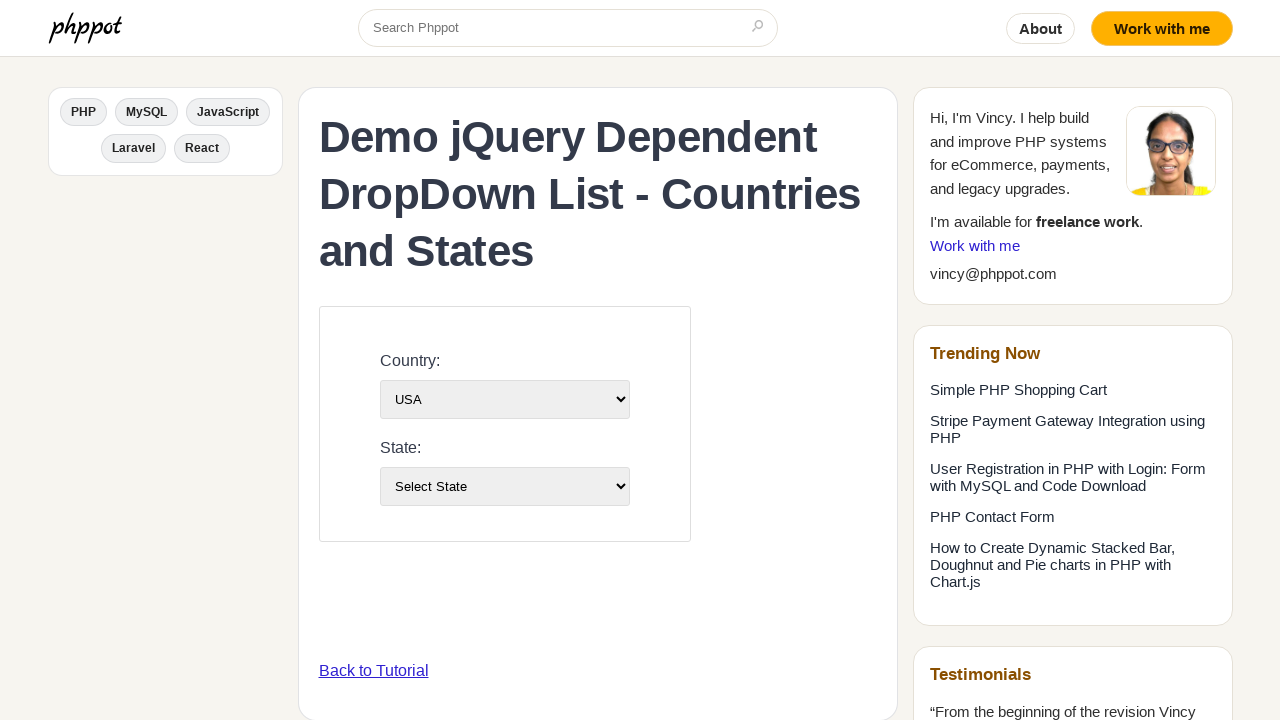